Tests waiting for an element to become clickable using a locator by clicking Enable and waiting for the text input to become interactive.

Starting URL: https://the-internet.herokuapp.com/dynamic_controls

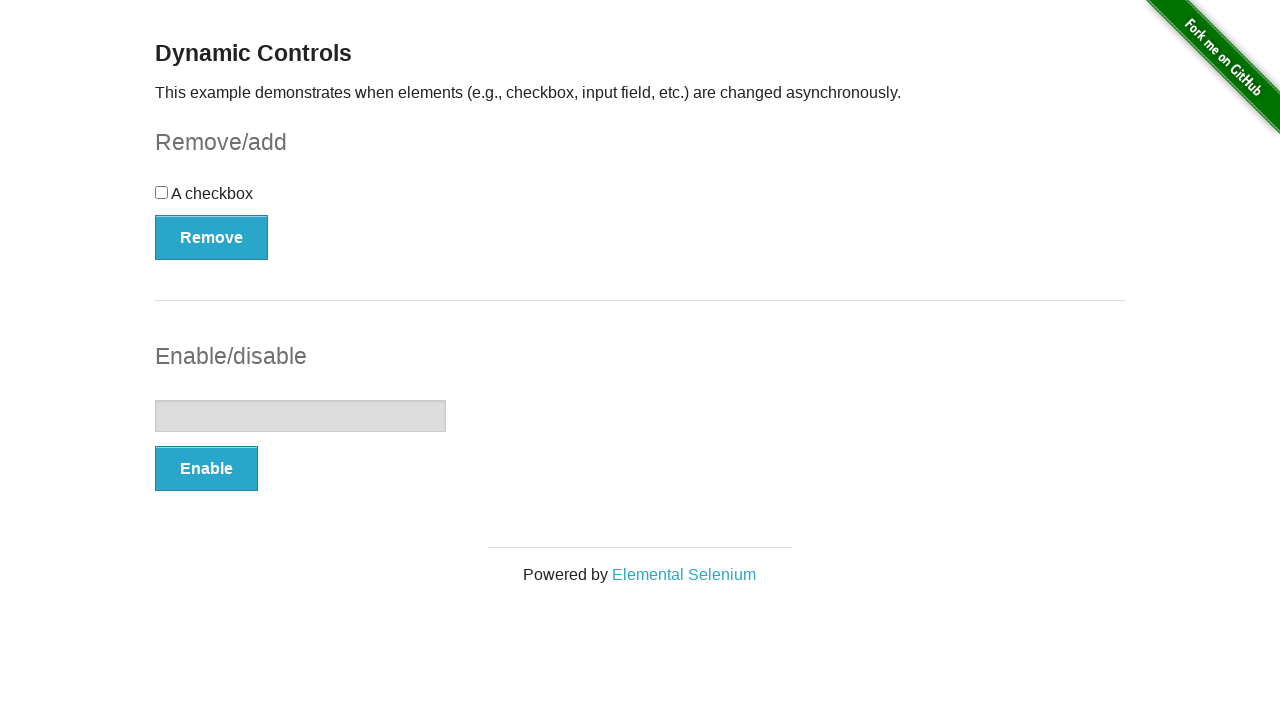

Clicked the Enable button to enable the disabled text input at (206, 469) on xpath=//button[text()='Enable']
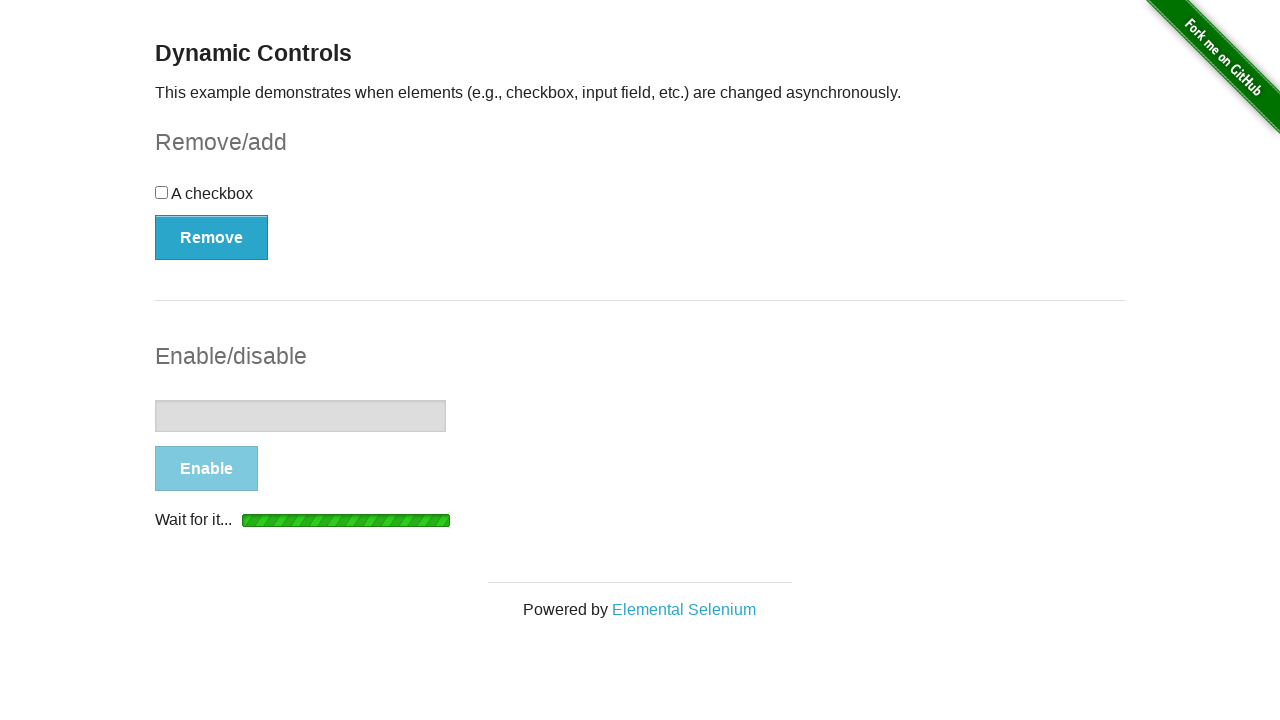

Text input field became enabled and is now interactive
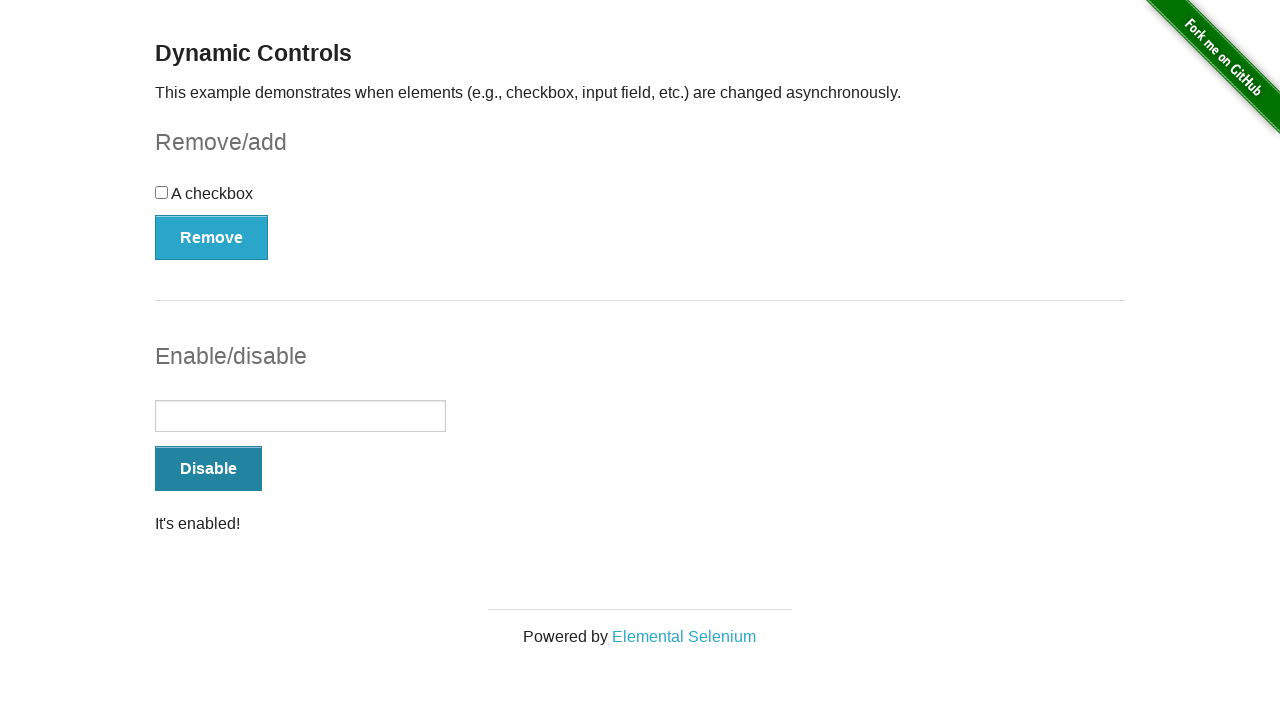

Filled the text input field with 'Now I can type here!' on input[type='text']
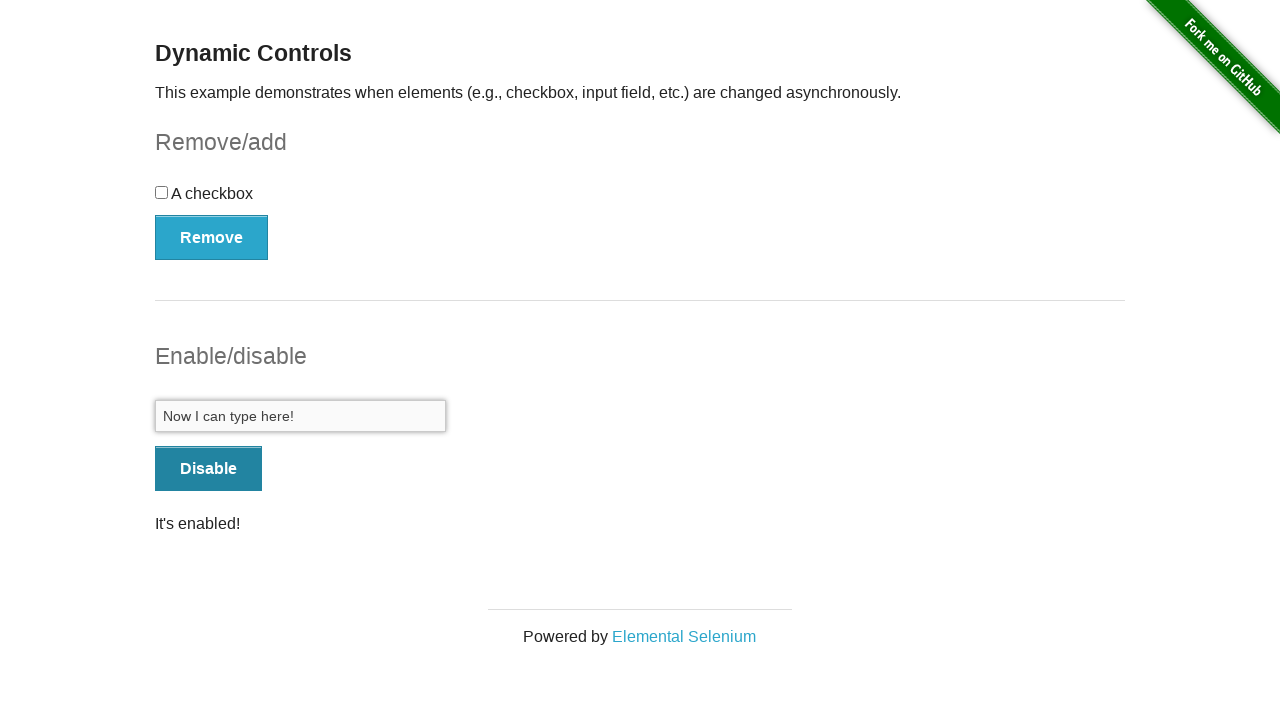

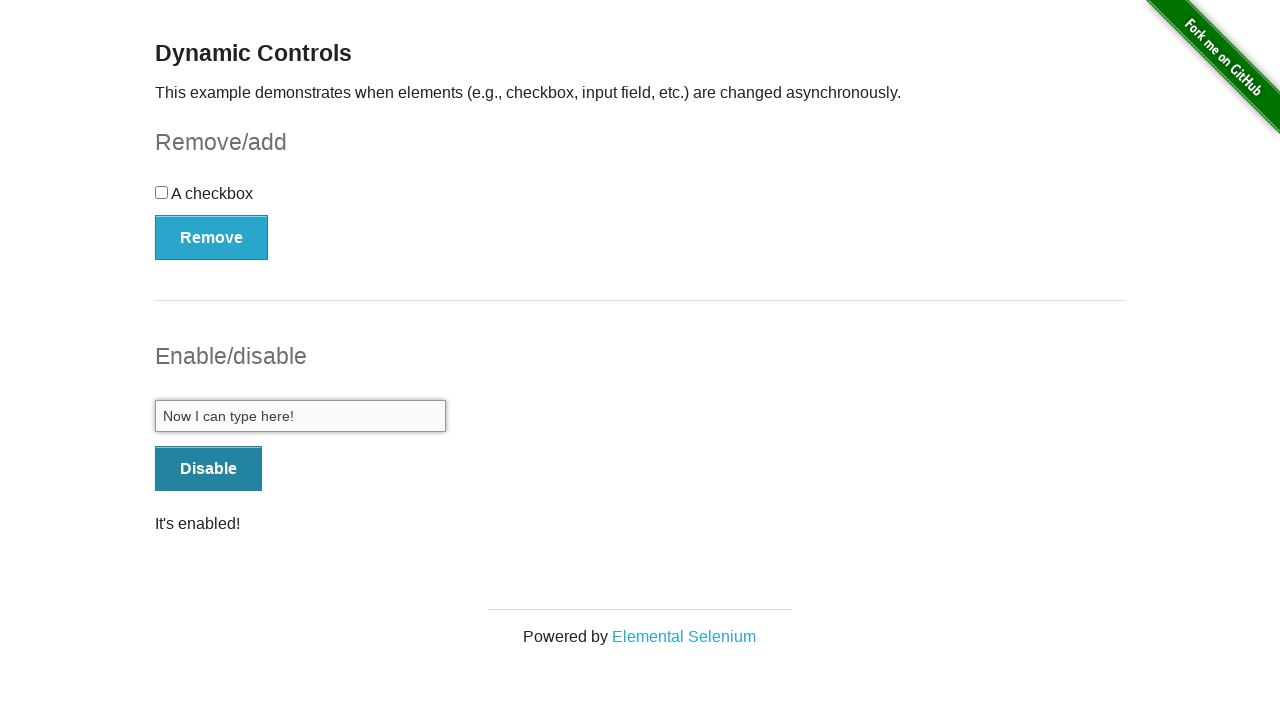